Opens multiple URLs in separate browser windows

Starting URL: https://demo.nopcommerce.com/

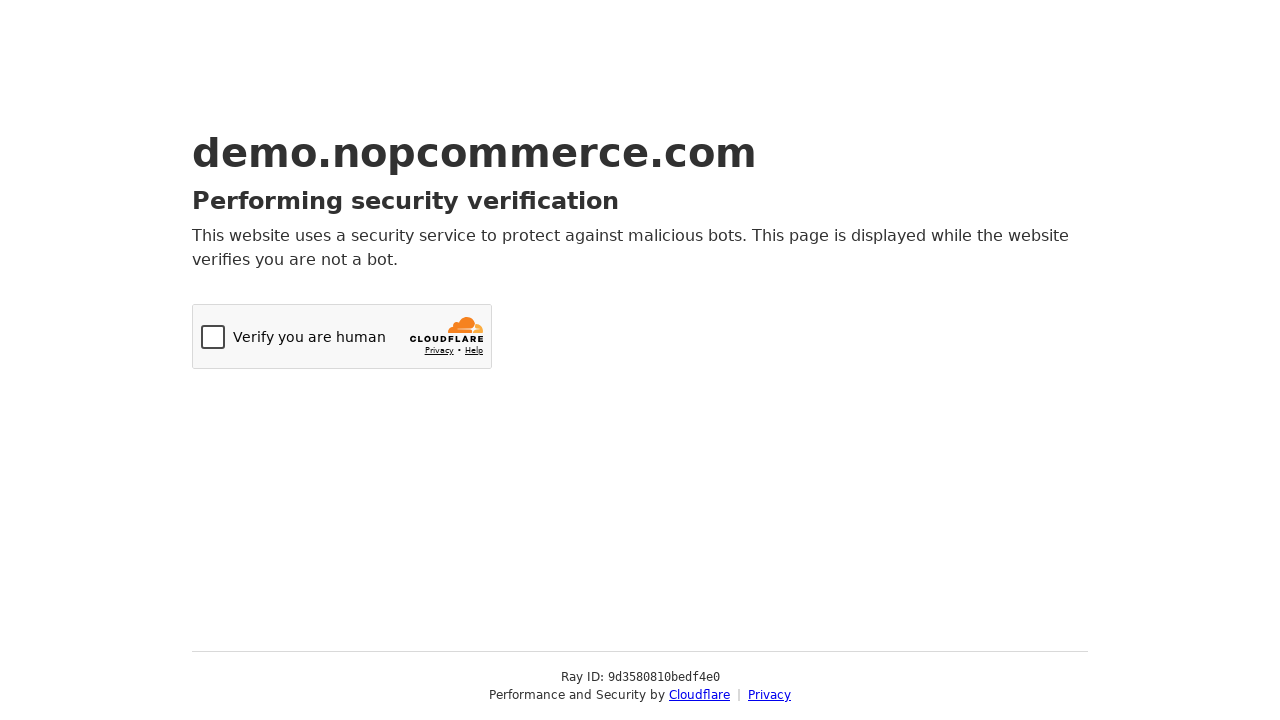

Opened a new browser window
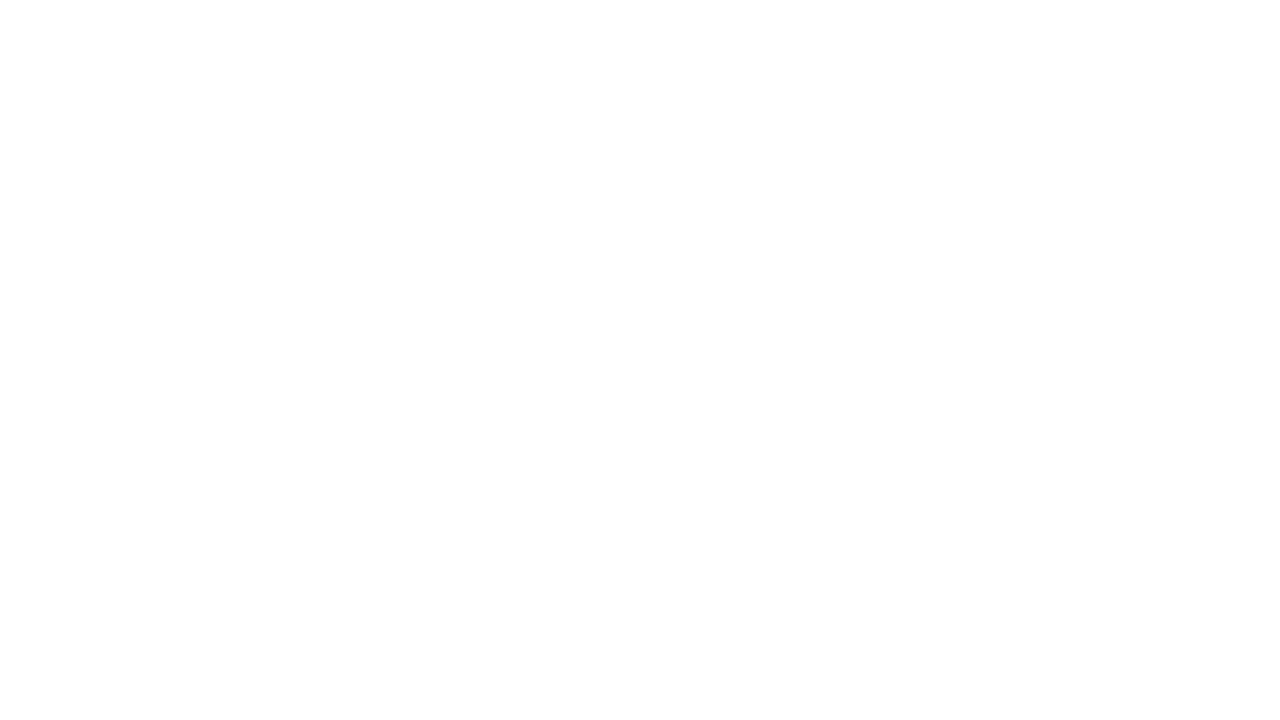

Navigated to OrangeHRM login page in new window
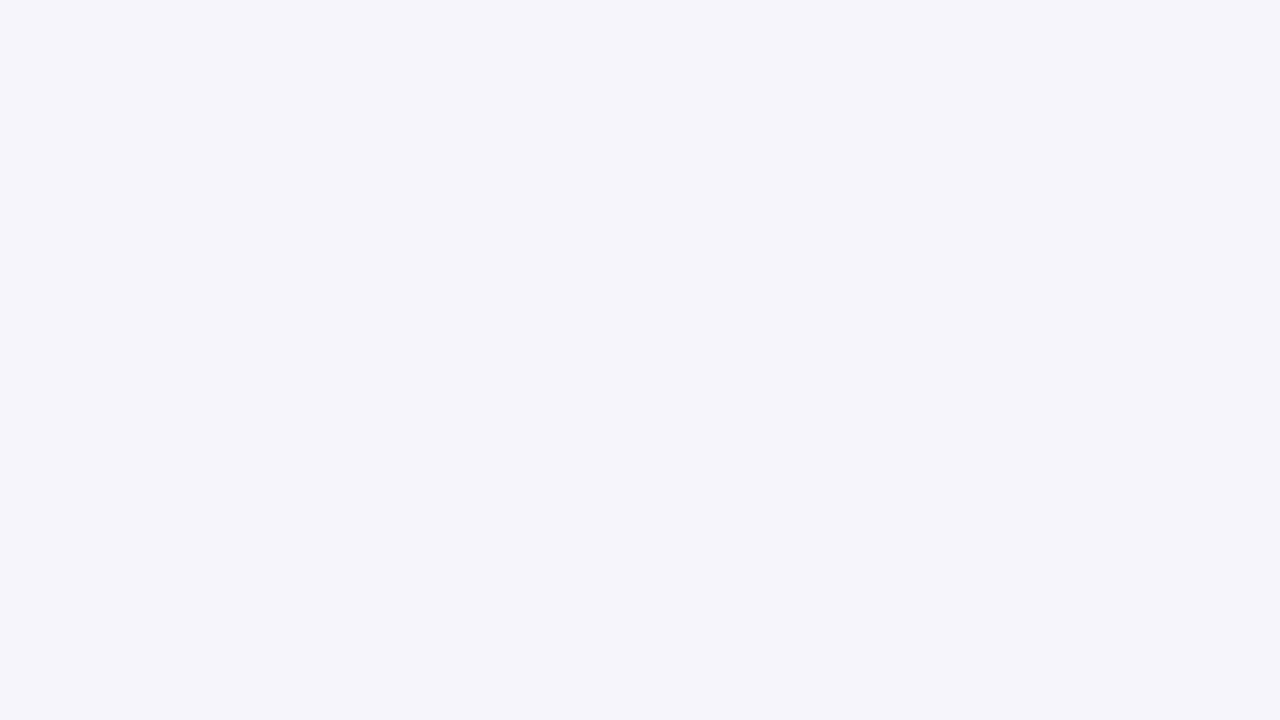

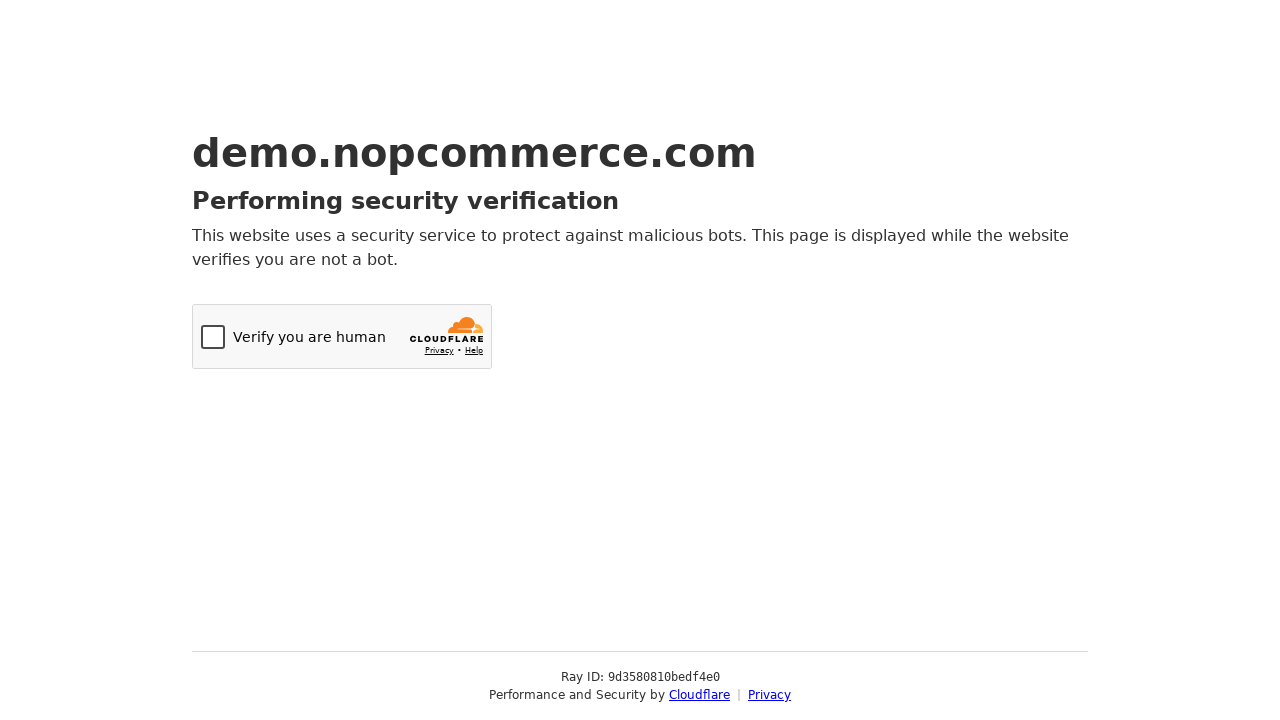